Tests adding multiple coffee items to cart, handling an optional promo offer, previewing cart on hover, and completing checkout

Starting URL: https://seleniumbase.io/coffee/

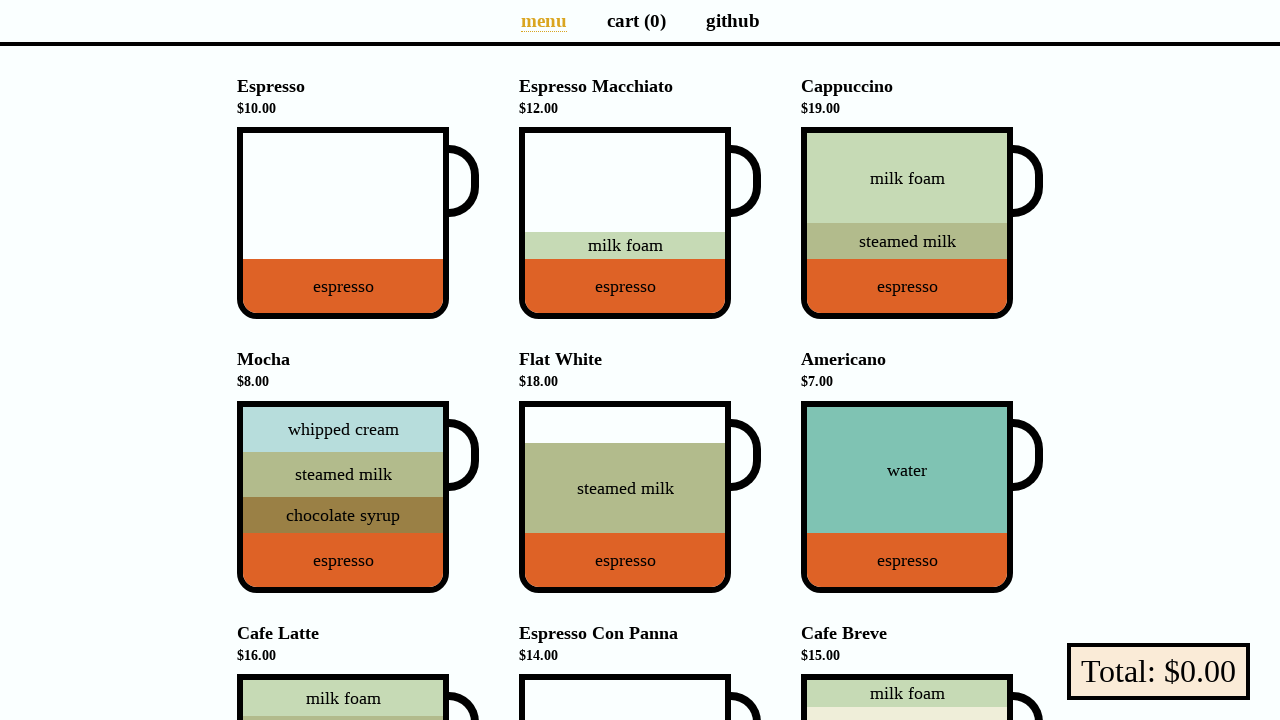

Clicked Espresso to add to cart at (343, 223) on div[data-test="Espresso"]
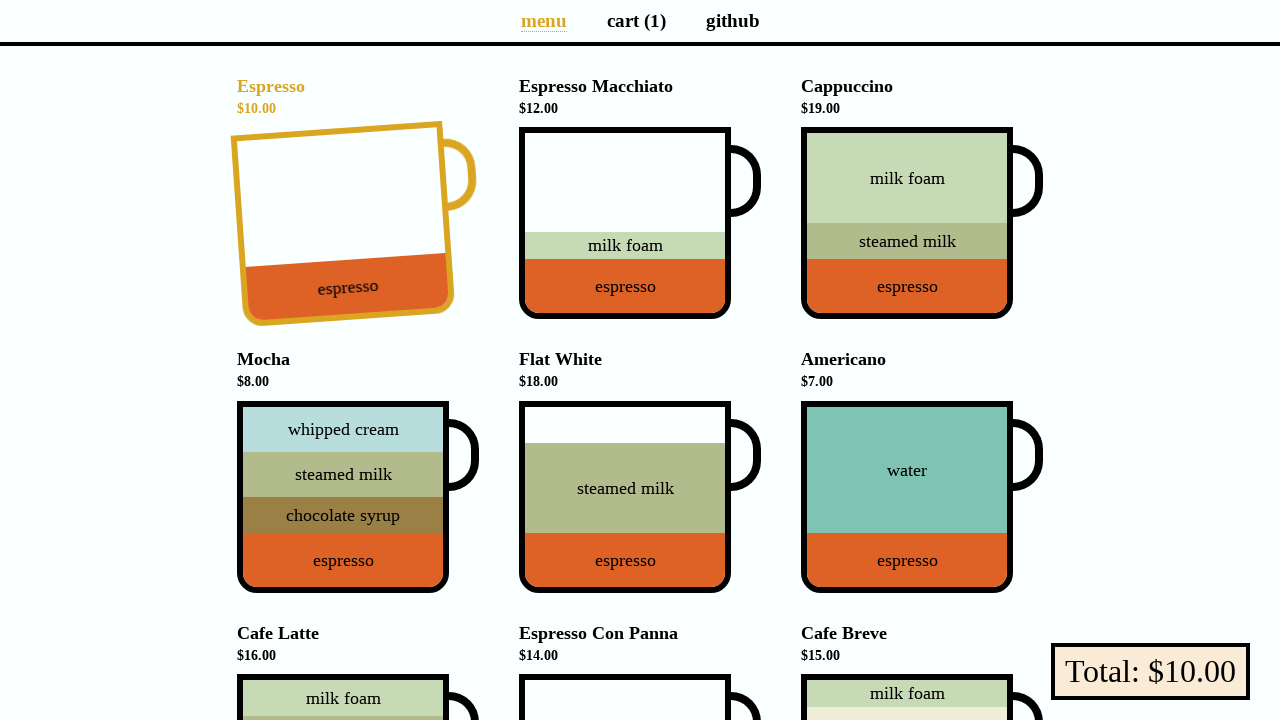

Clicked Americano to add to cart at (907, 497) on div[data-test="Americano"]
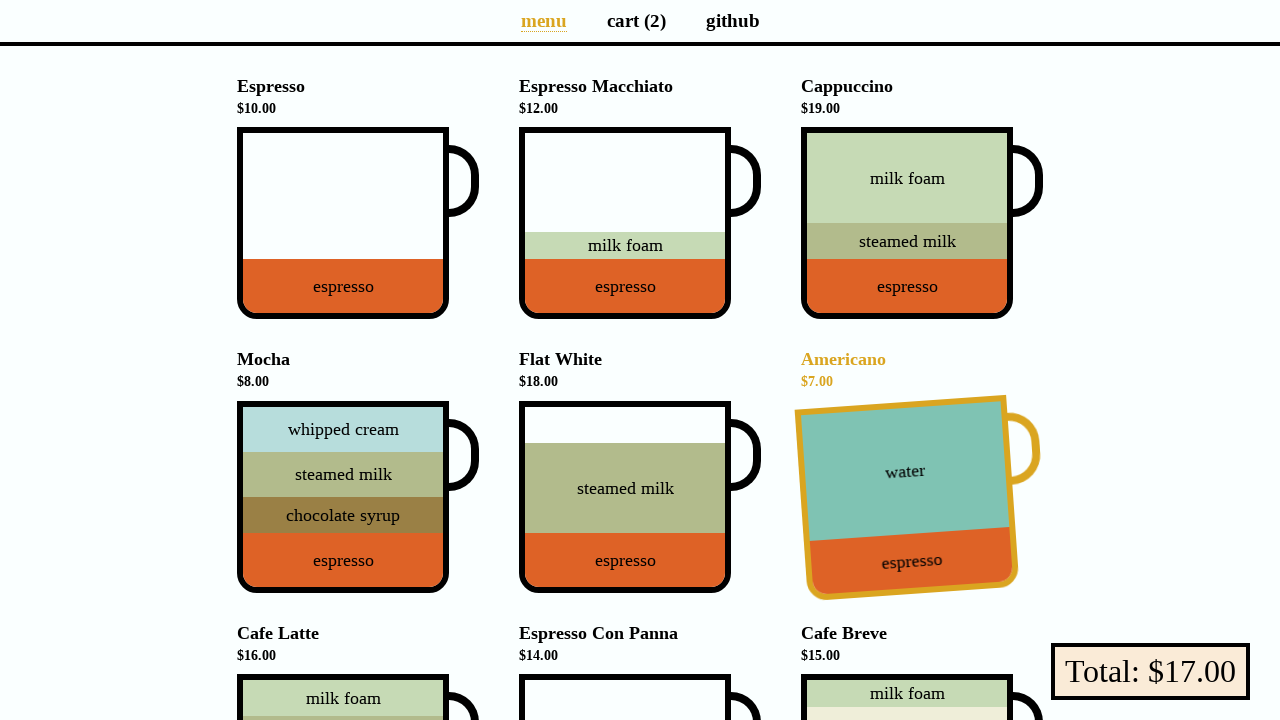

Clicked Cafe Latte to add to cart at (343, 627) on div[data-test="Cafe_Latte"]
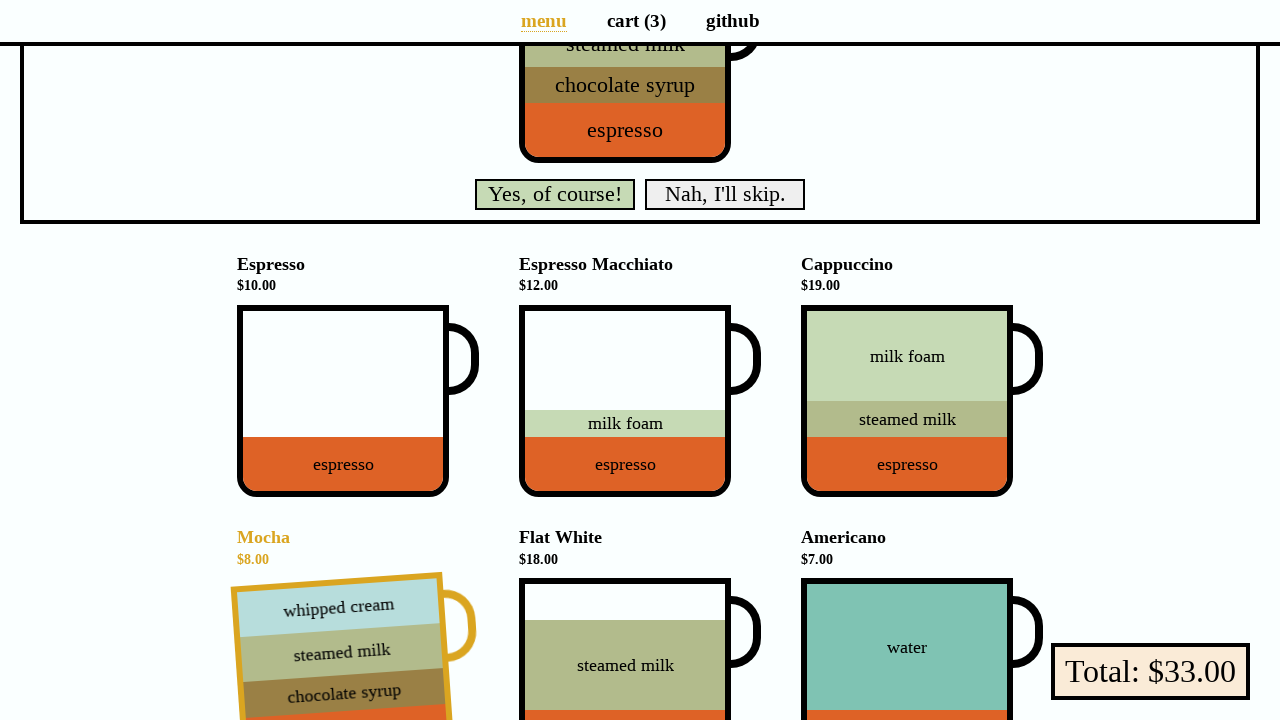

Verified cart displays 3 items
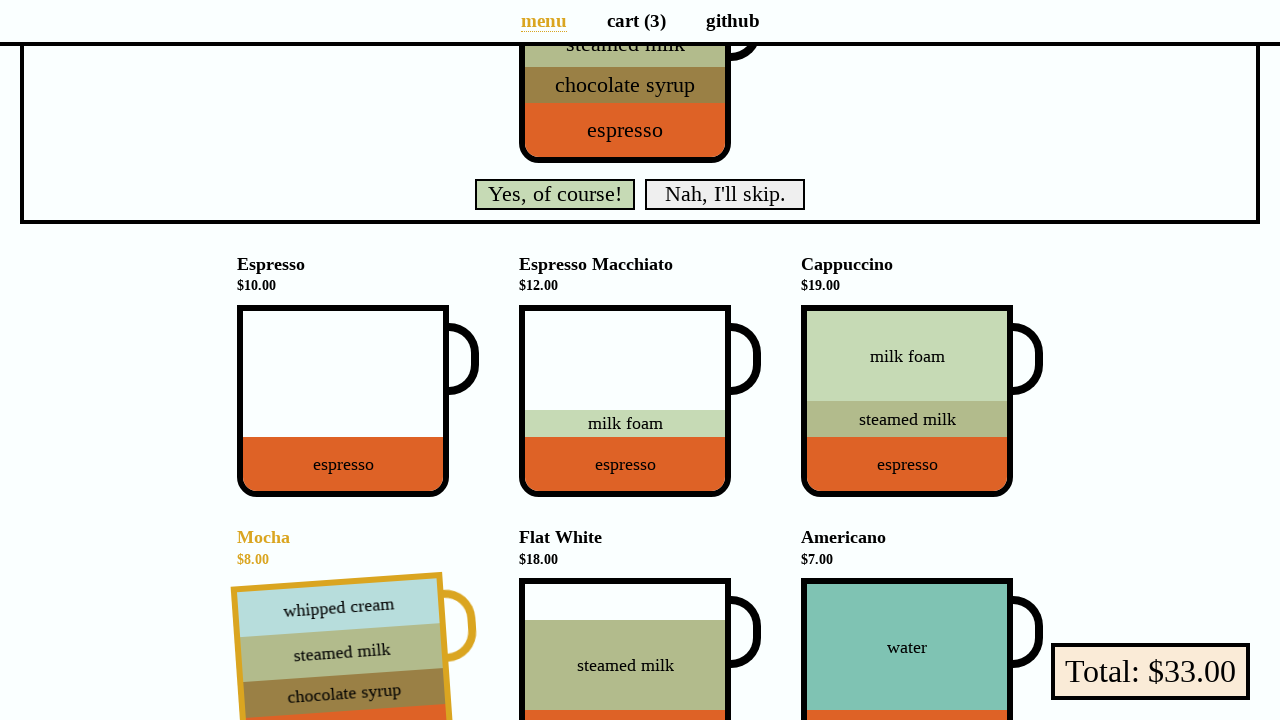

Clicked yes to accept promo offer at (555, 194) on div.promo button.yes
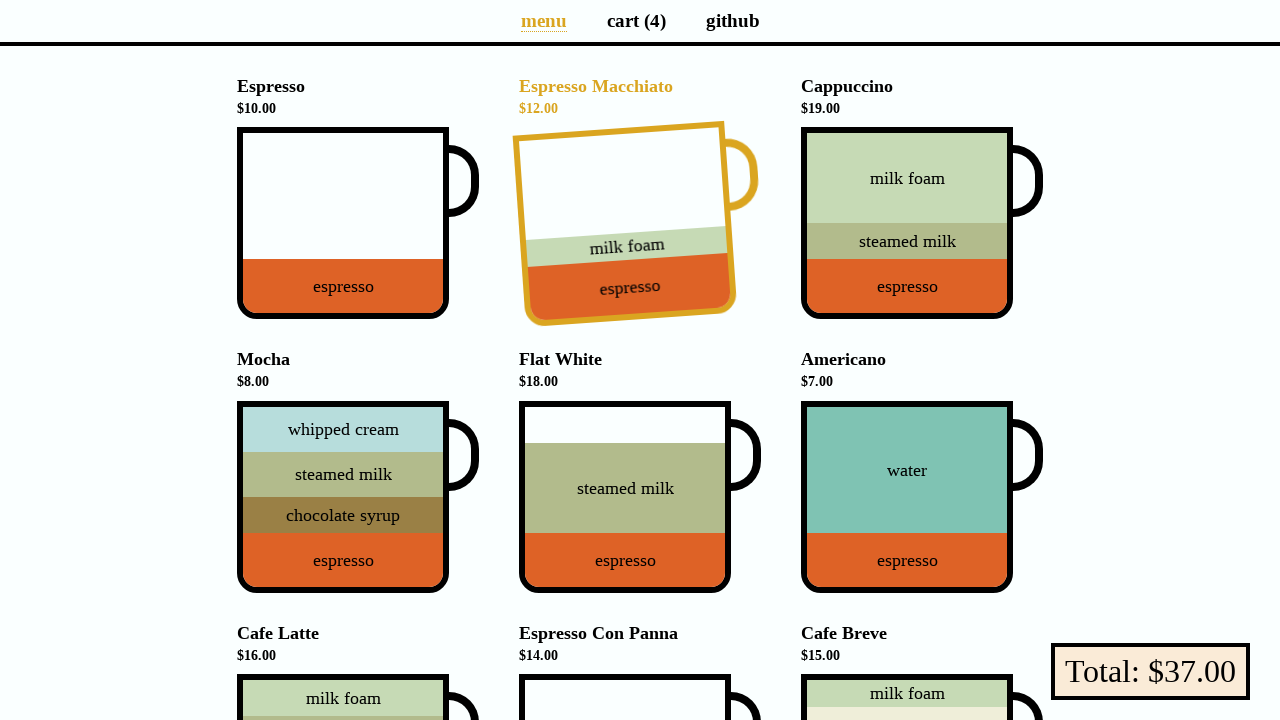

Verified promo item added - cart now shows 4 items
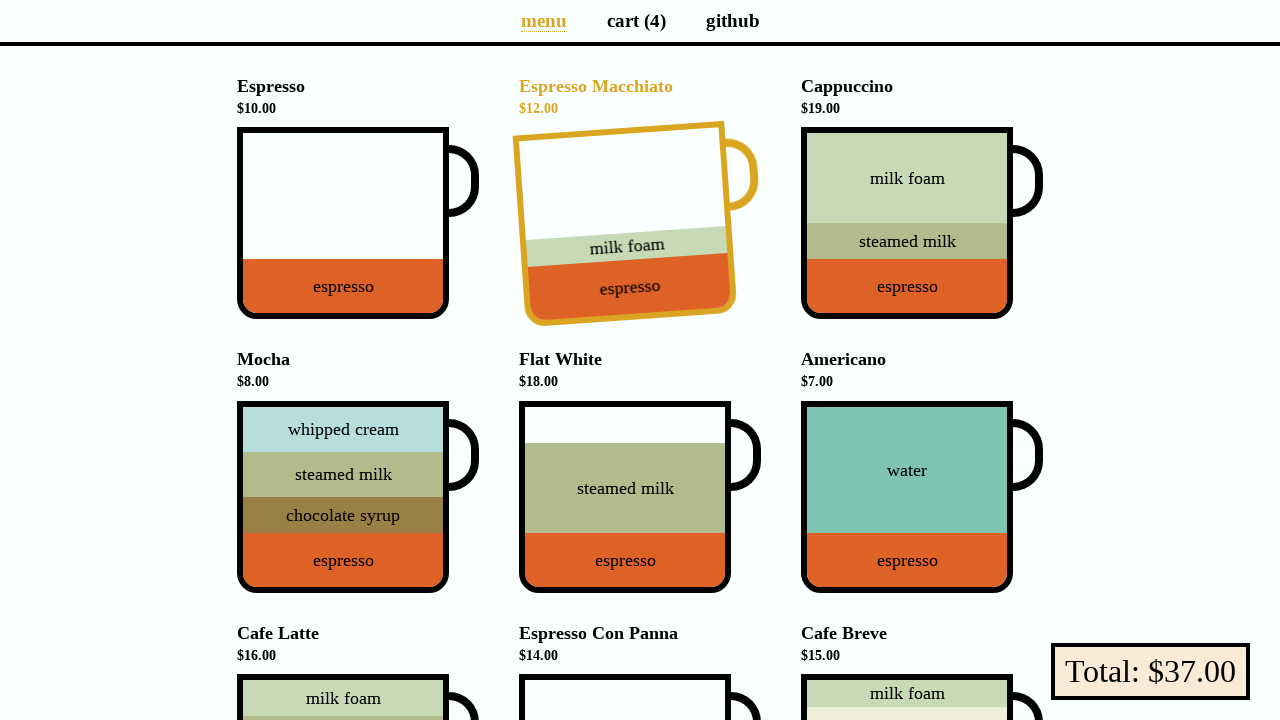

Clicked checkout button at (1150, 672) on button[data-test="checkout"]
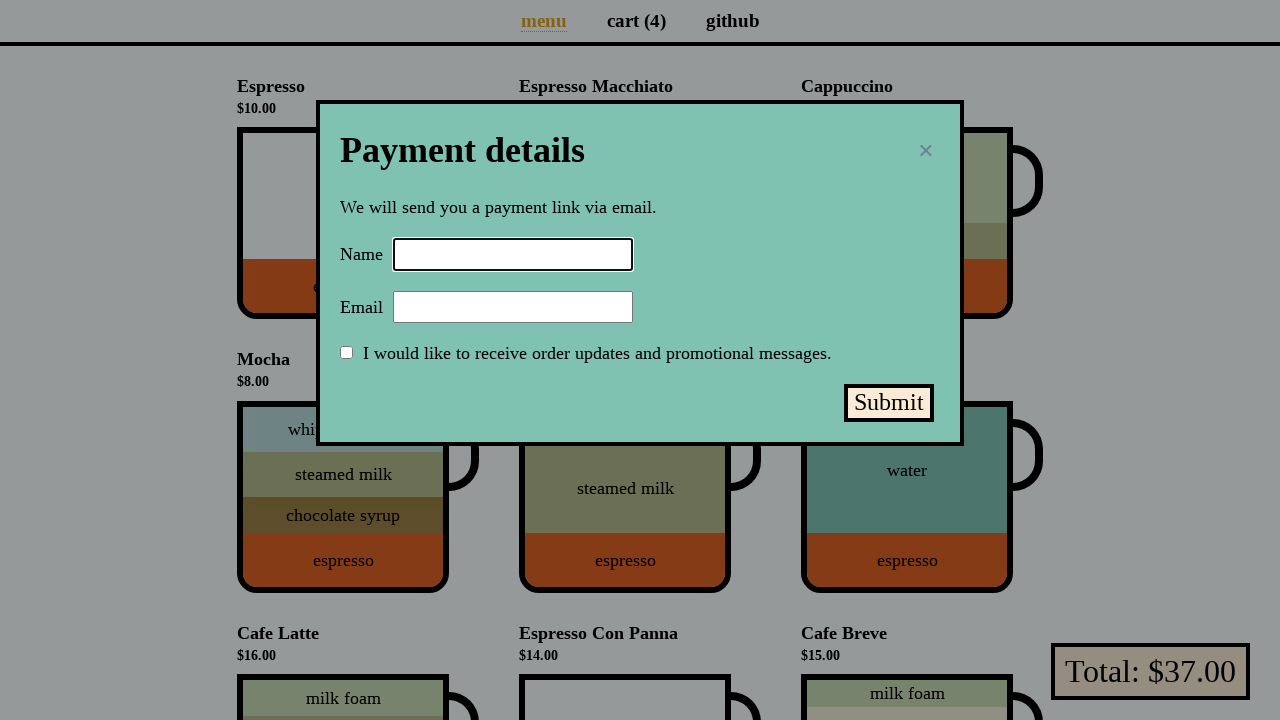

Filled name field with 'Selenium Coffee' on input#name
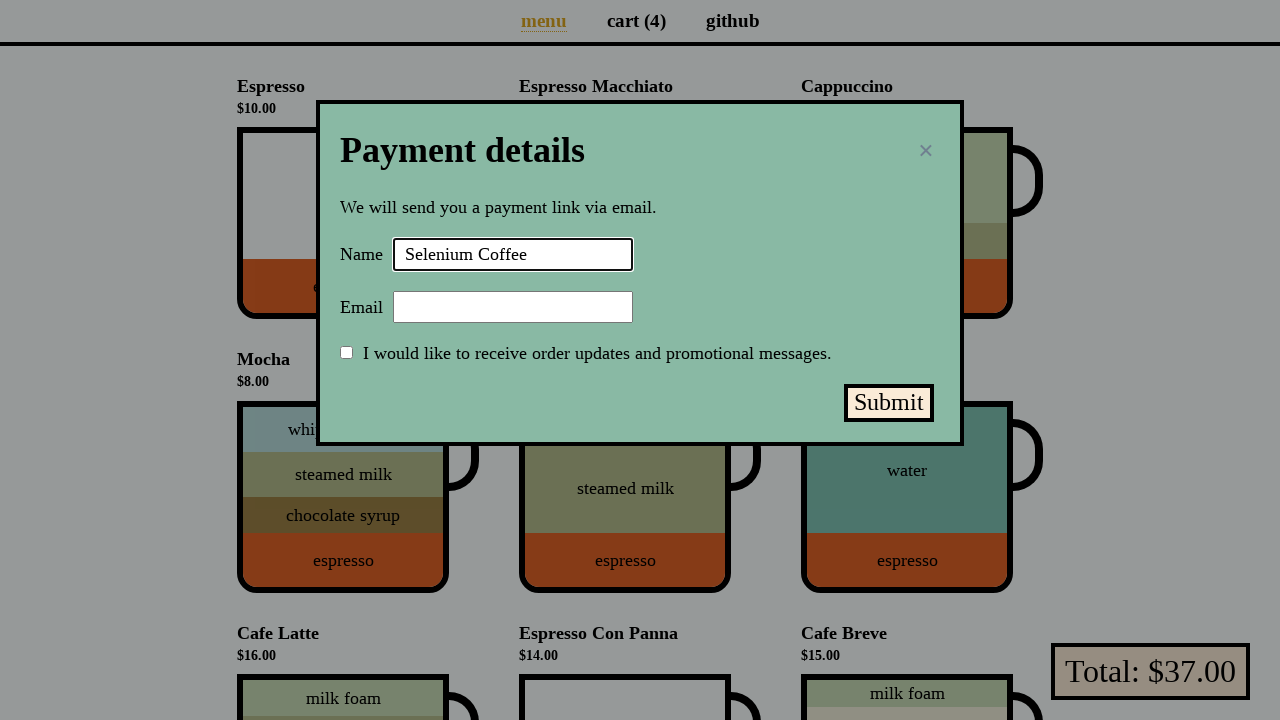

Filled email field with 'test@test.test' on input#email
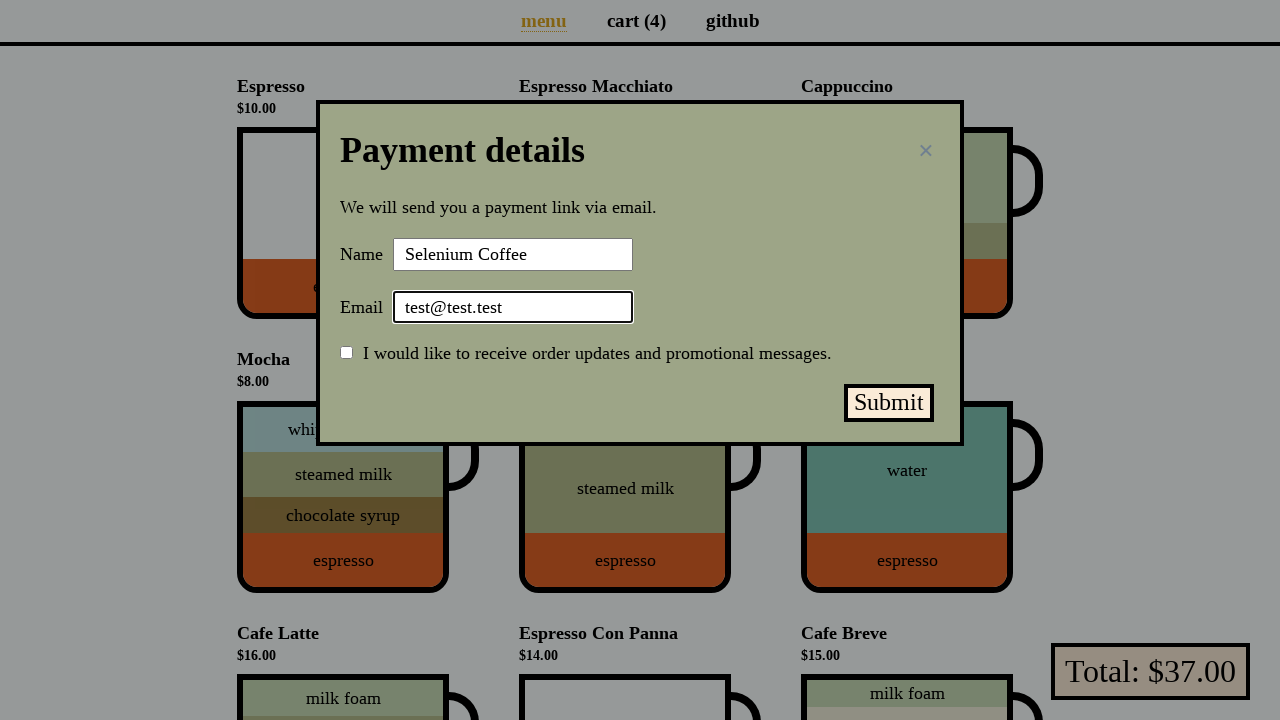

Clicked submit payment button at (889, 403) on button#submit-payment
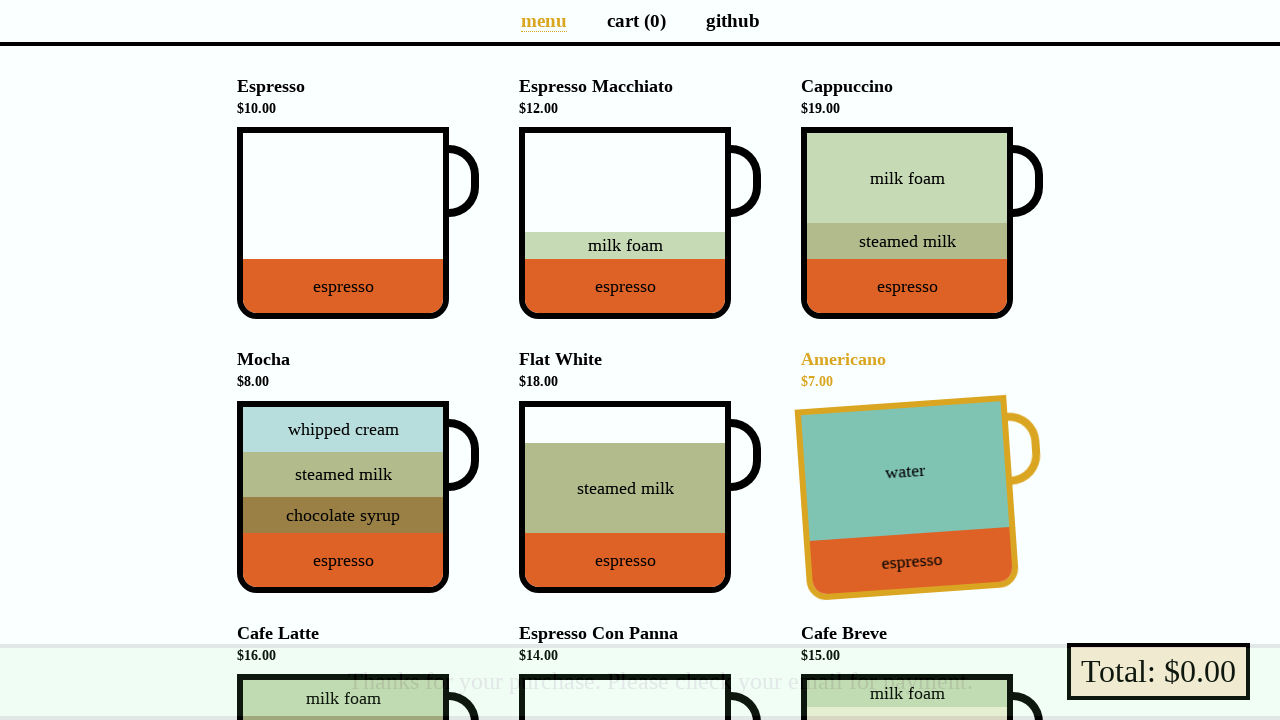

Verified success message displayed: 'Thanks for your purchase.'
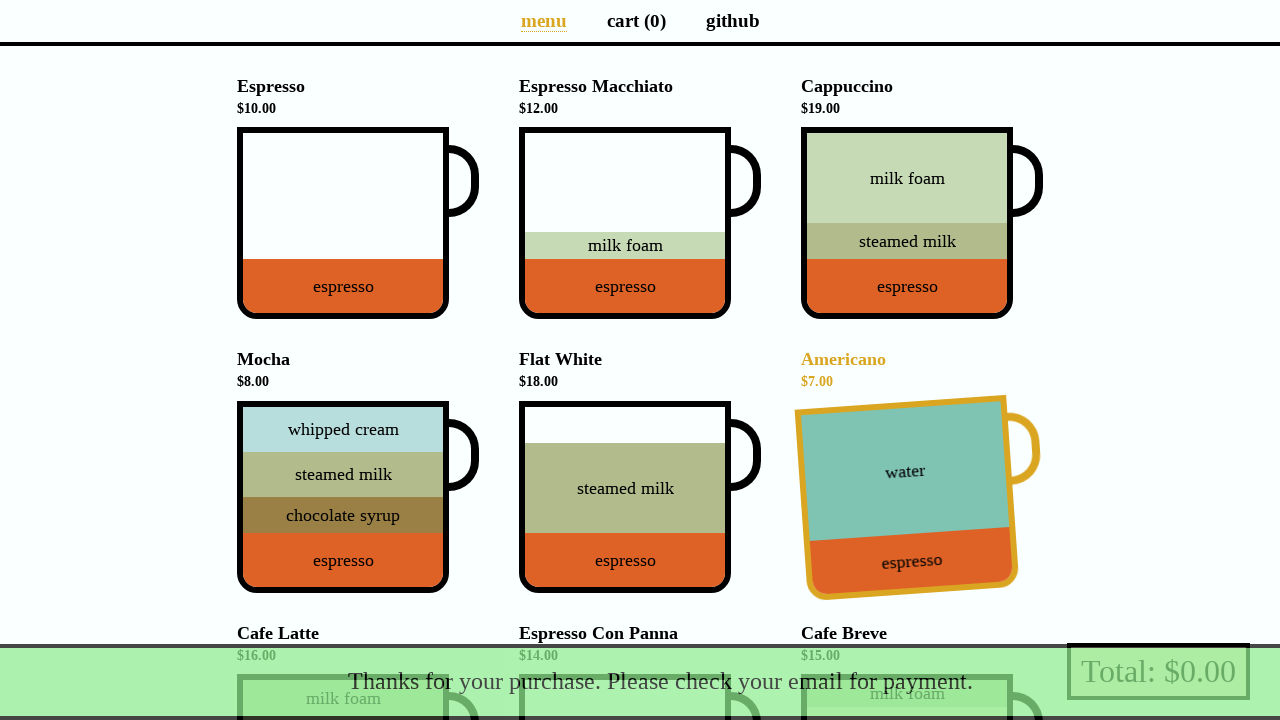

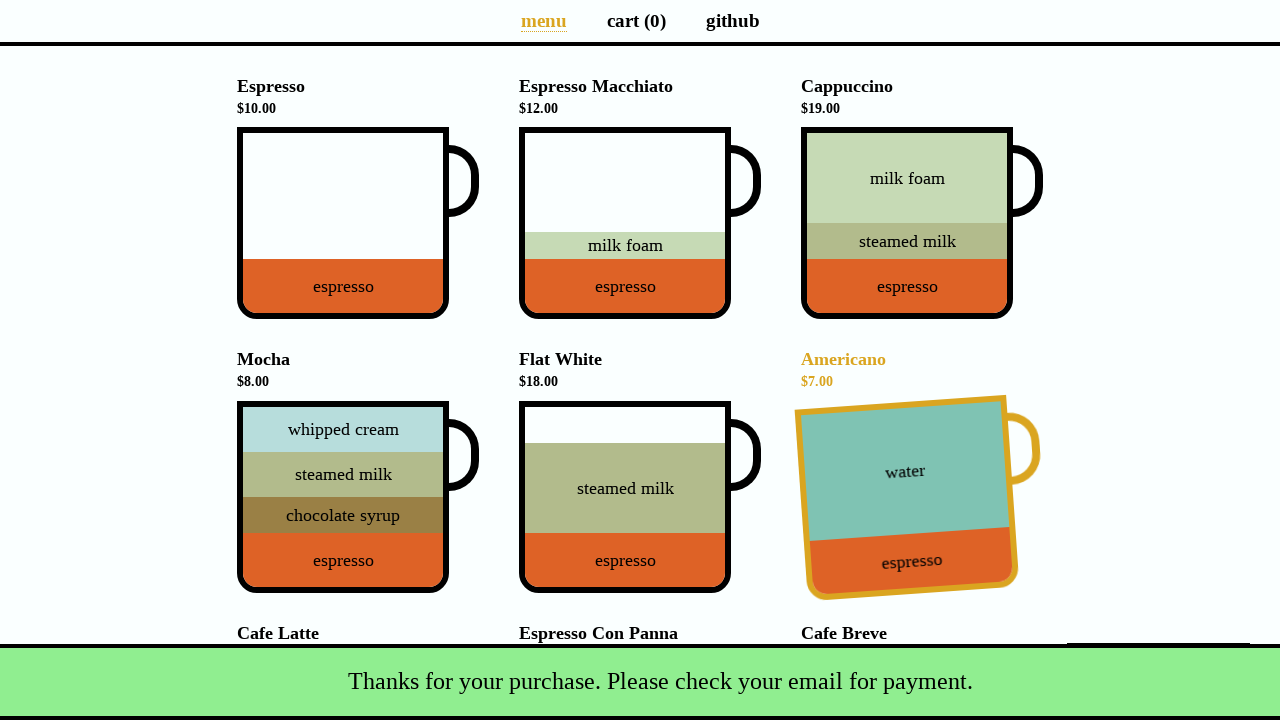